Tests waiting for async JavaScript callback to complete using the onMessageQueueEmpty function, then verifies the message count element displays the expected text

Starting URL: https://eviltester.github.io/synchole/messages.html

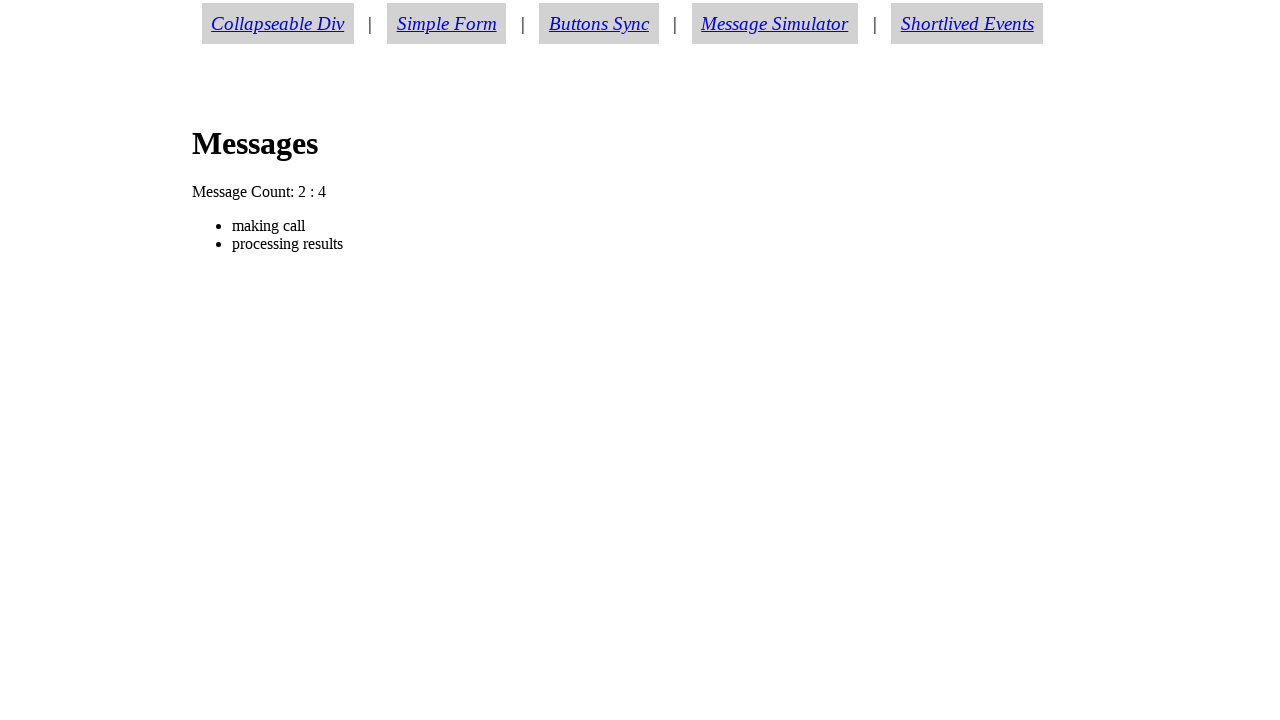

Executed async script waiting for message queue to be empty using onMessageQueueEmpty callback
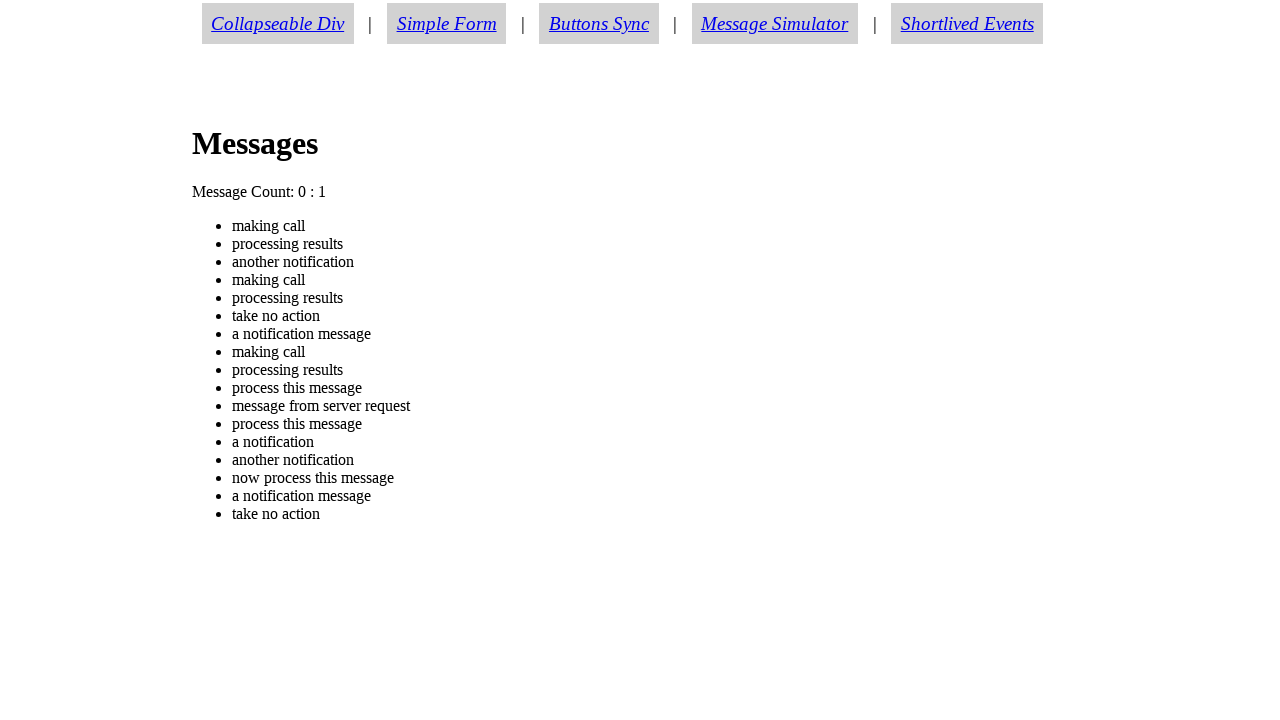

Waited for message count element to display 'Message Count: 0 : 0'
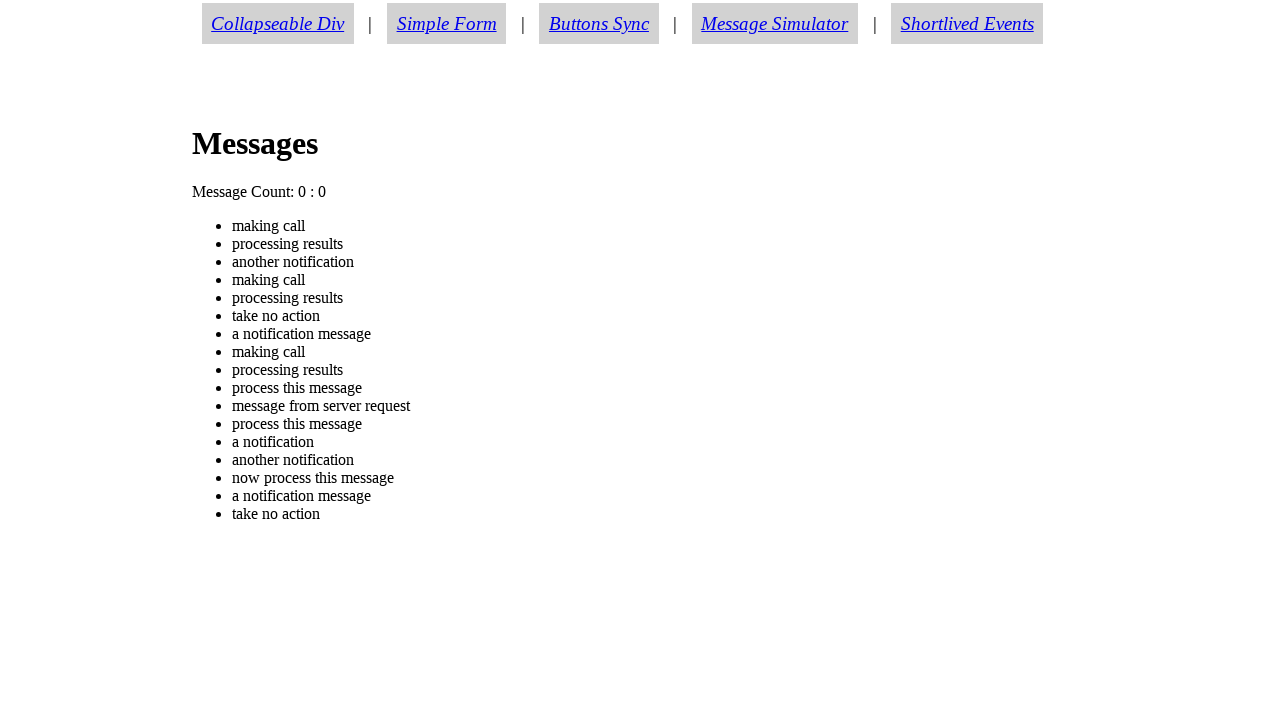

Located message count element
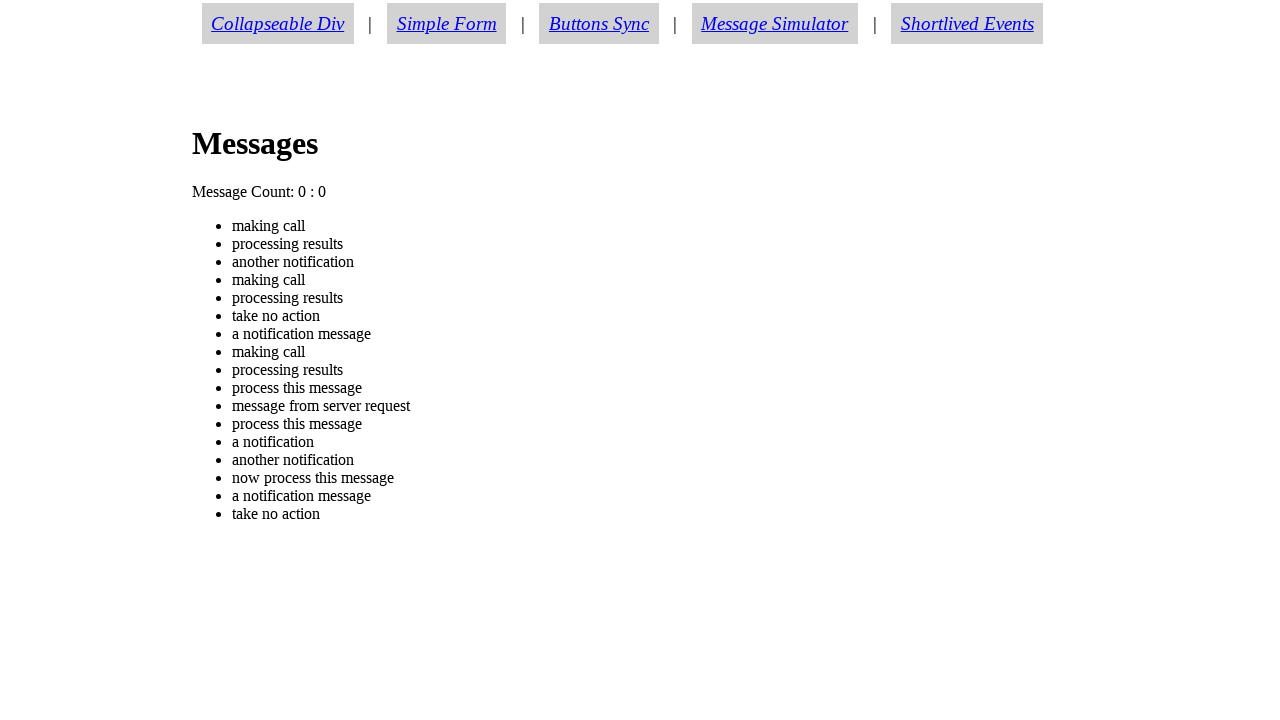

Verified message count text content equals 'Message Count: 0 : 0'
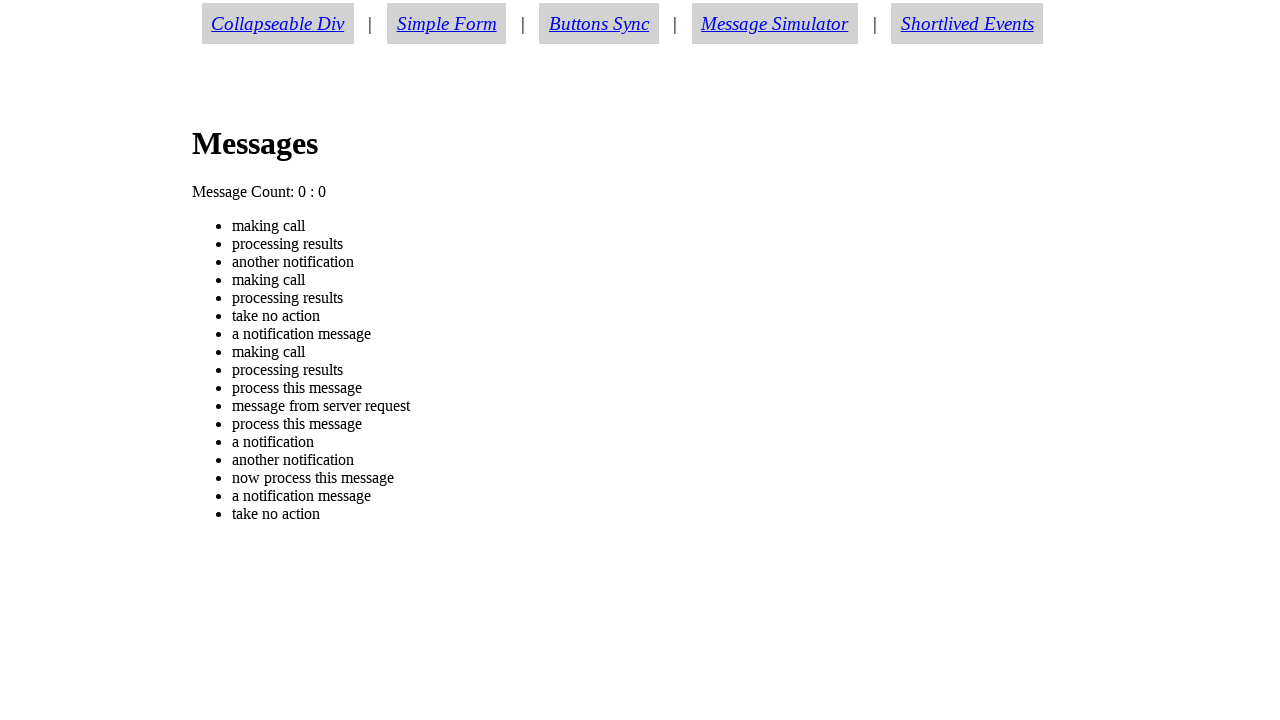

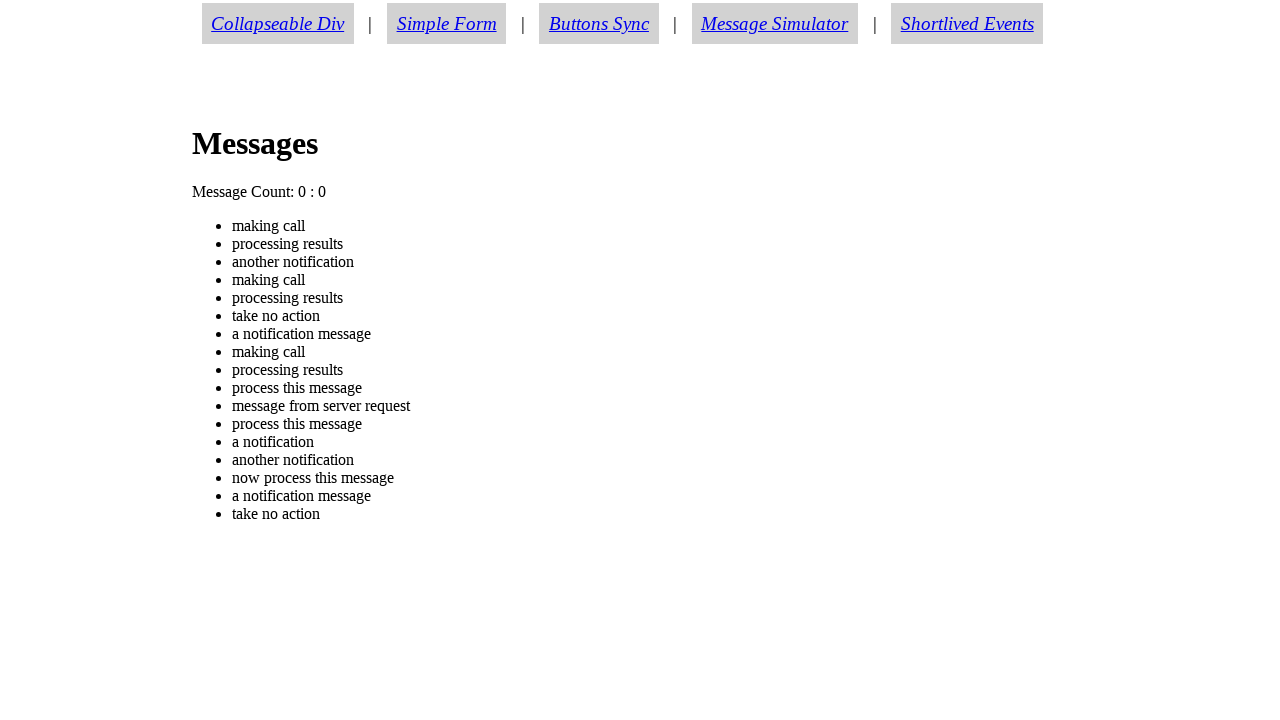